Tests dynamic loading by clicking a start button and verifying that "Hello World!" text appears after the loading completes (with medium wait time).

Starting URL: https://automationfc.github.io/dynamic-loading/

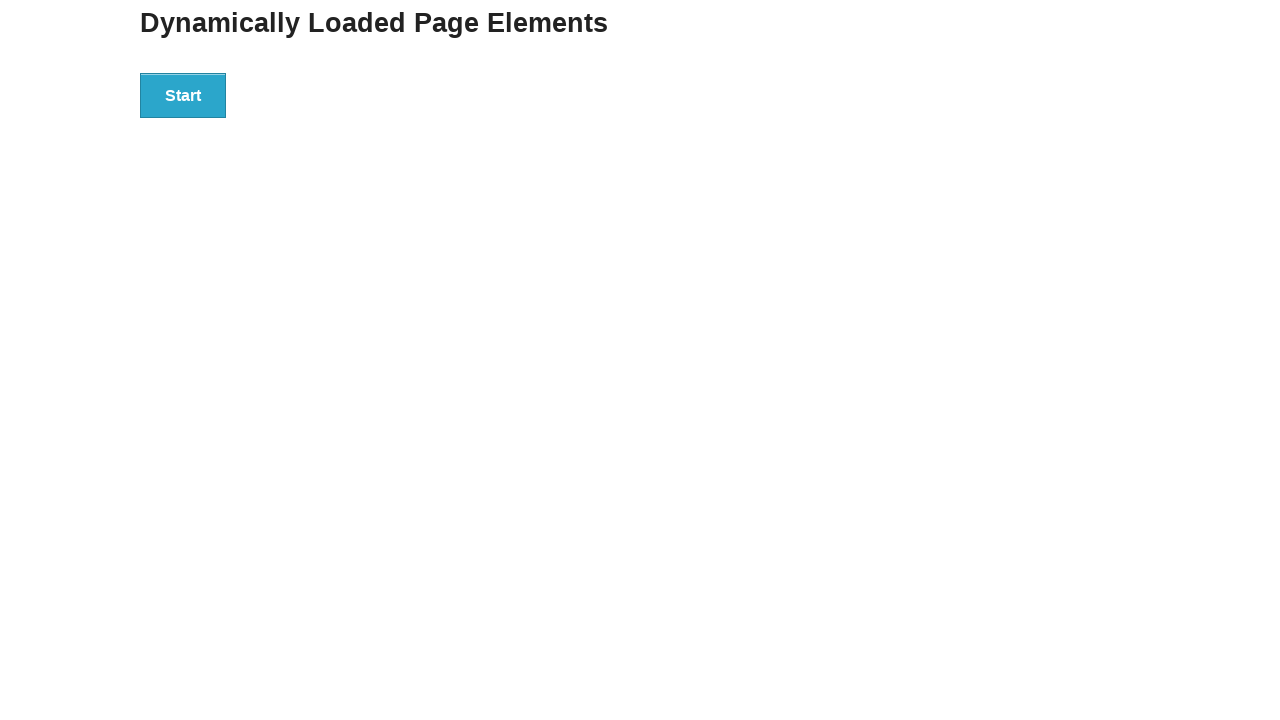

Clicked start button to trigger dynamic loading at (183, 95) on xpath=//div[@id='start']/button
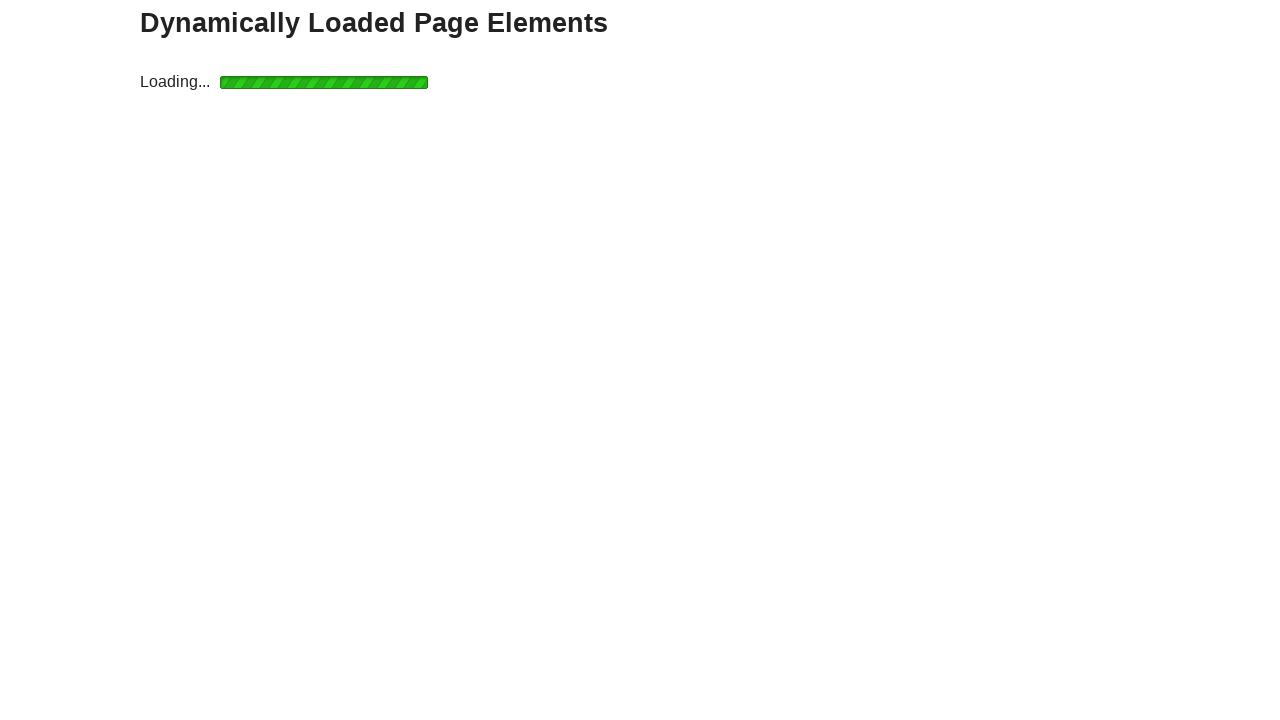

Waited for loading to complete and finish element to appear
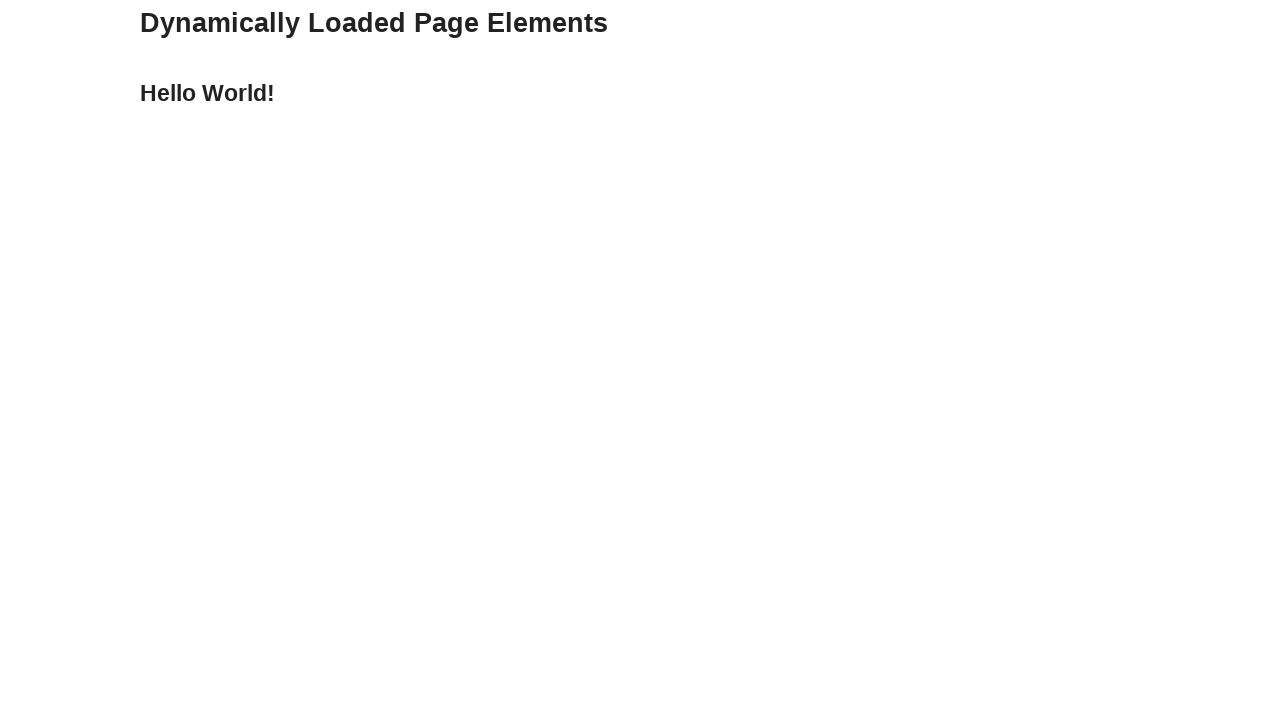

Verified that 'Hello World!' text appears after loading completes
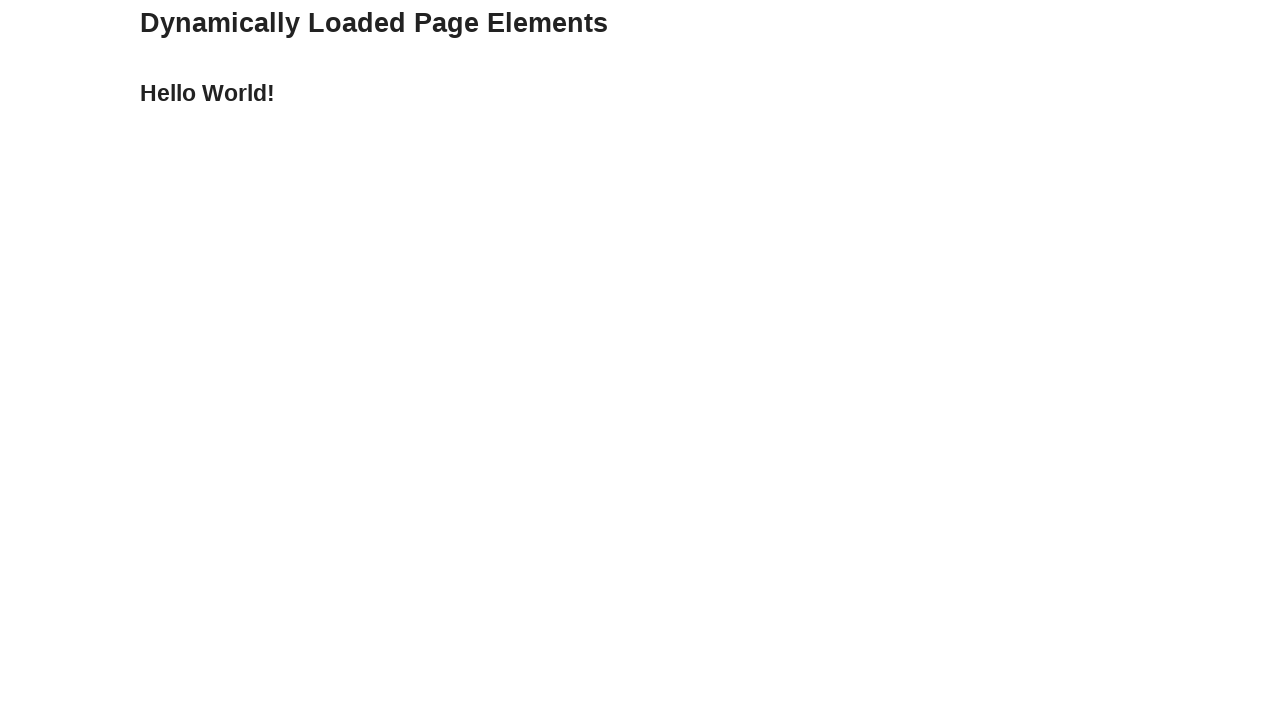

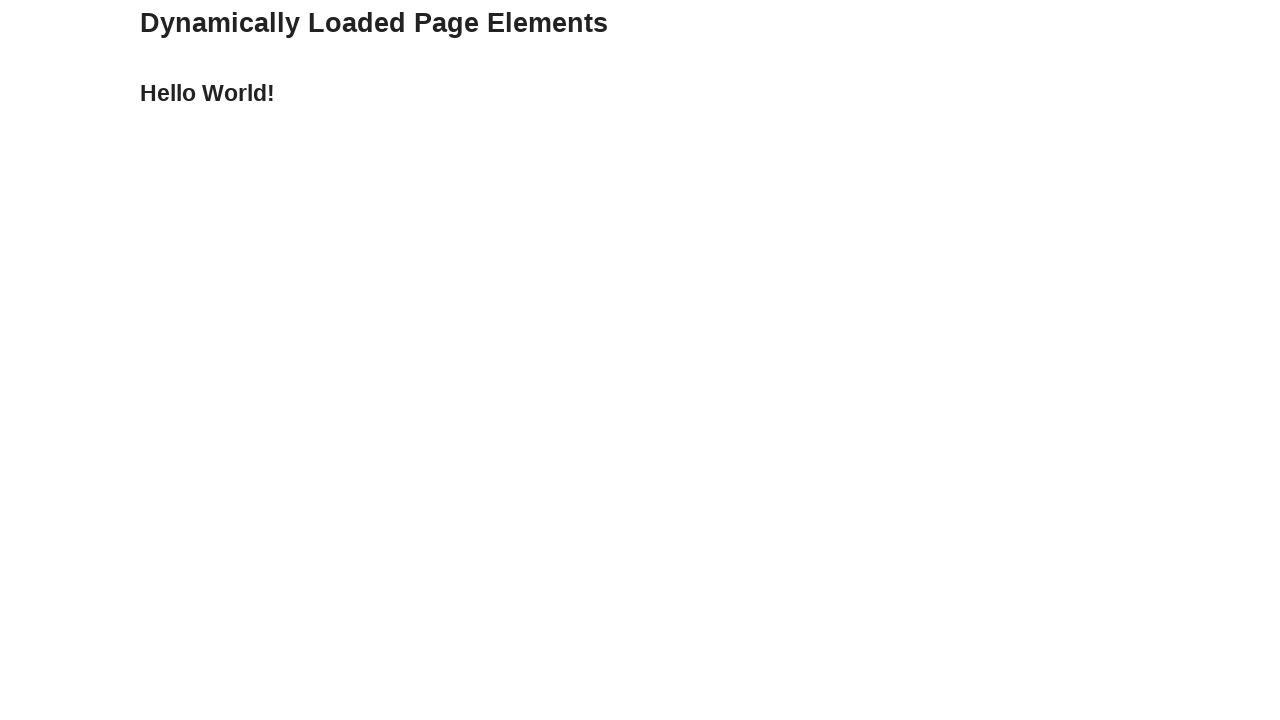